Tests a countdown timer by waiting for it to reach a specific time value "01:01:00"

Starting URL: https://automationfc.github.io/fluent-wait/

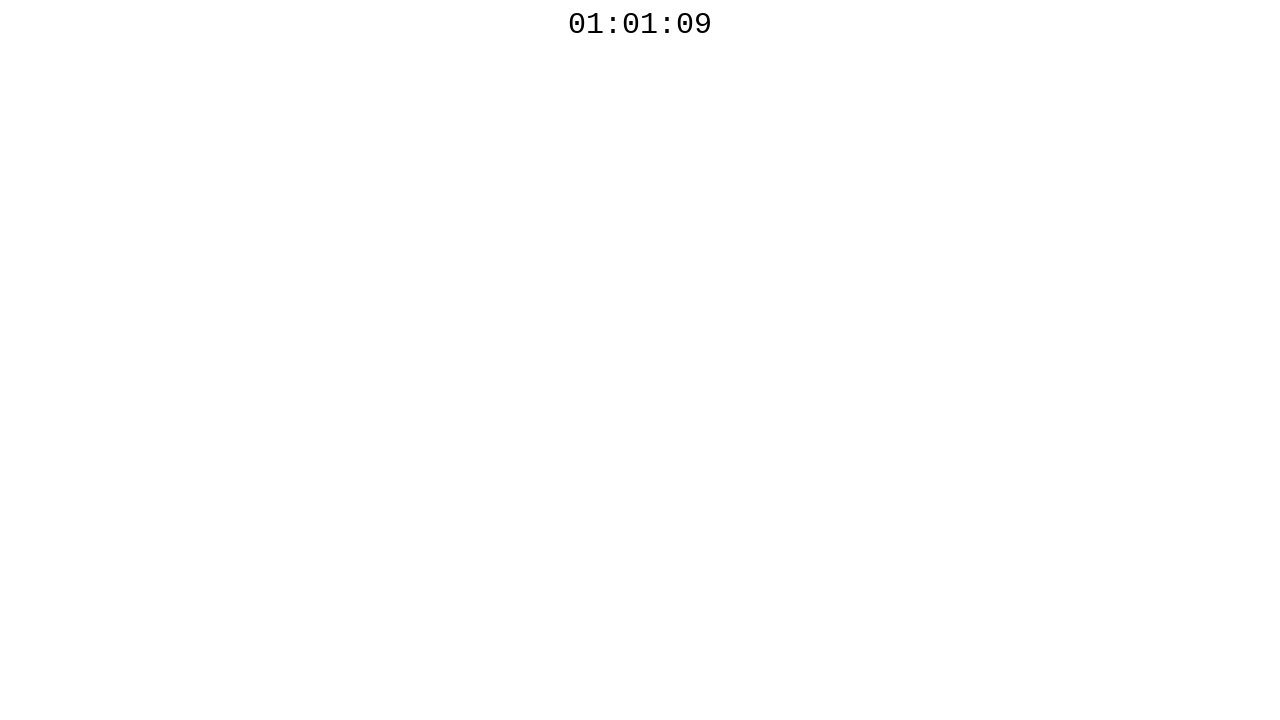

Waited for countdown timer to reach '01:01:00'
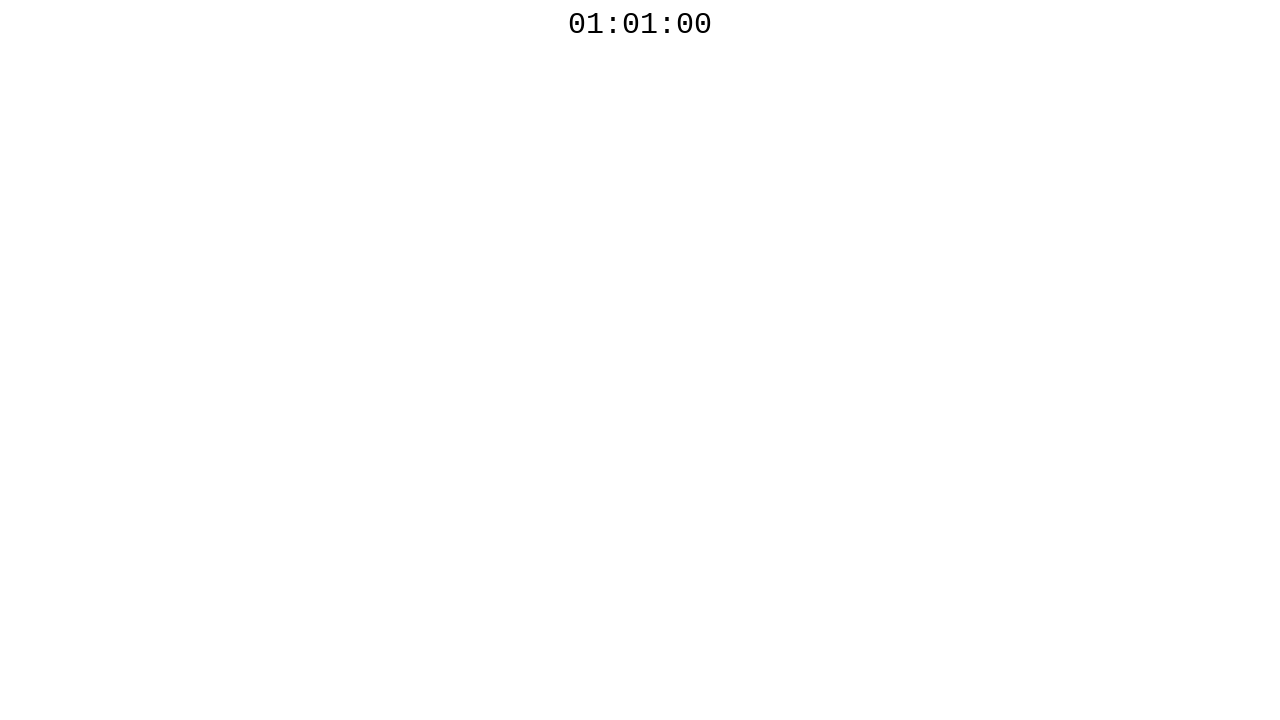

Retrieved countdown timer text content
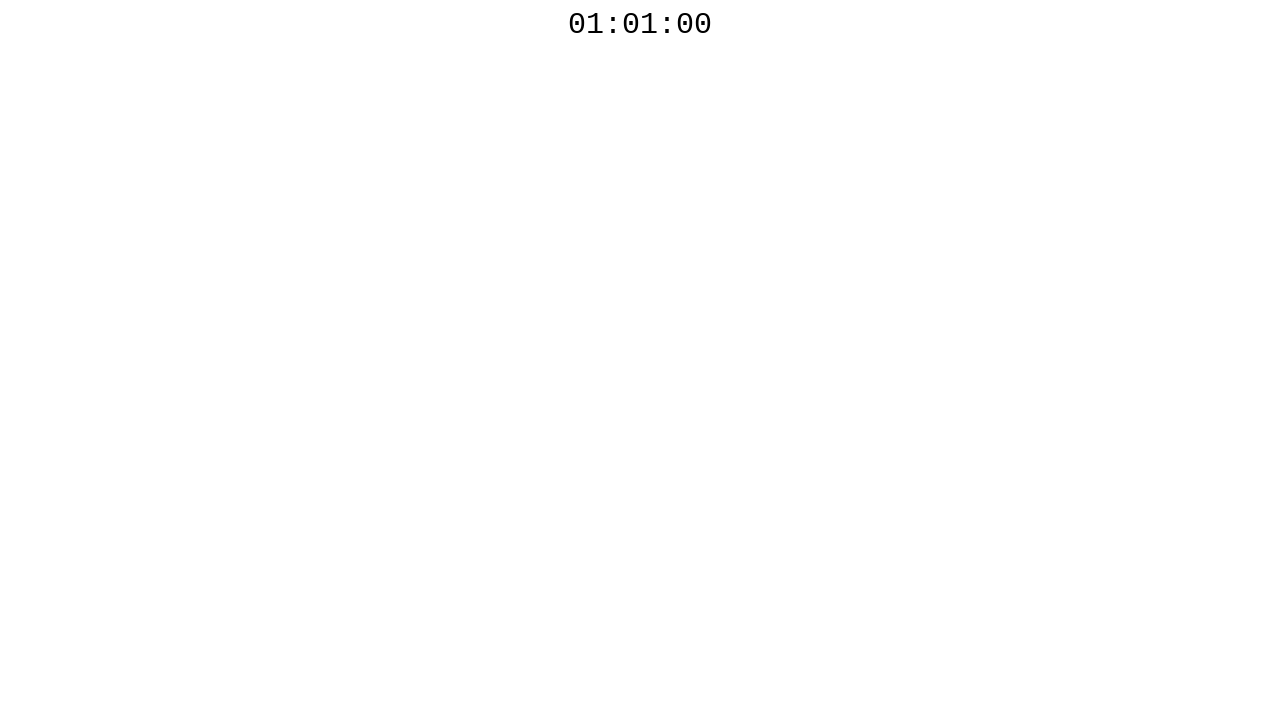

Verified countdown timer text is '01:01:00'
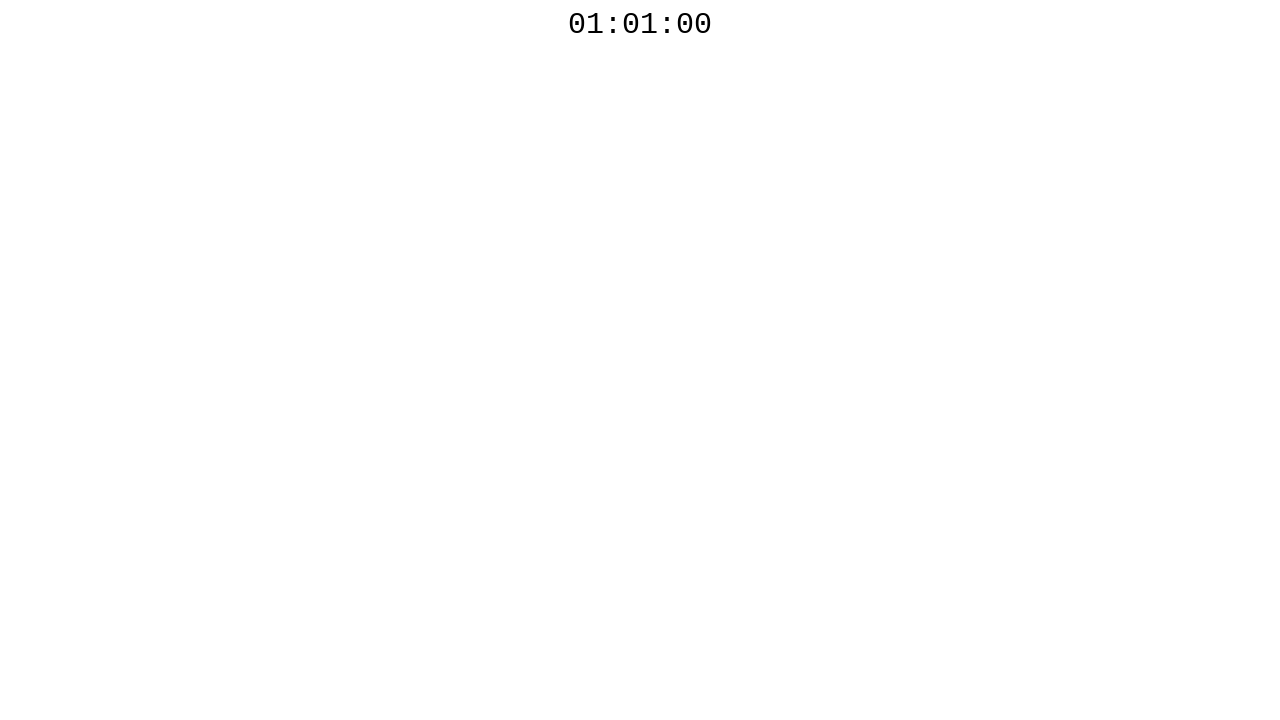

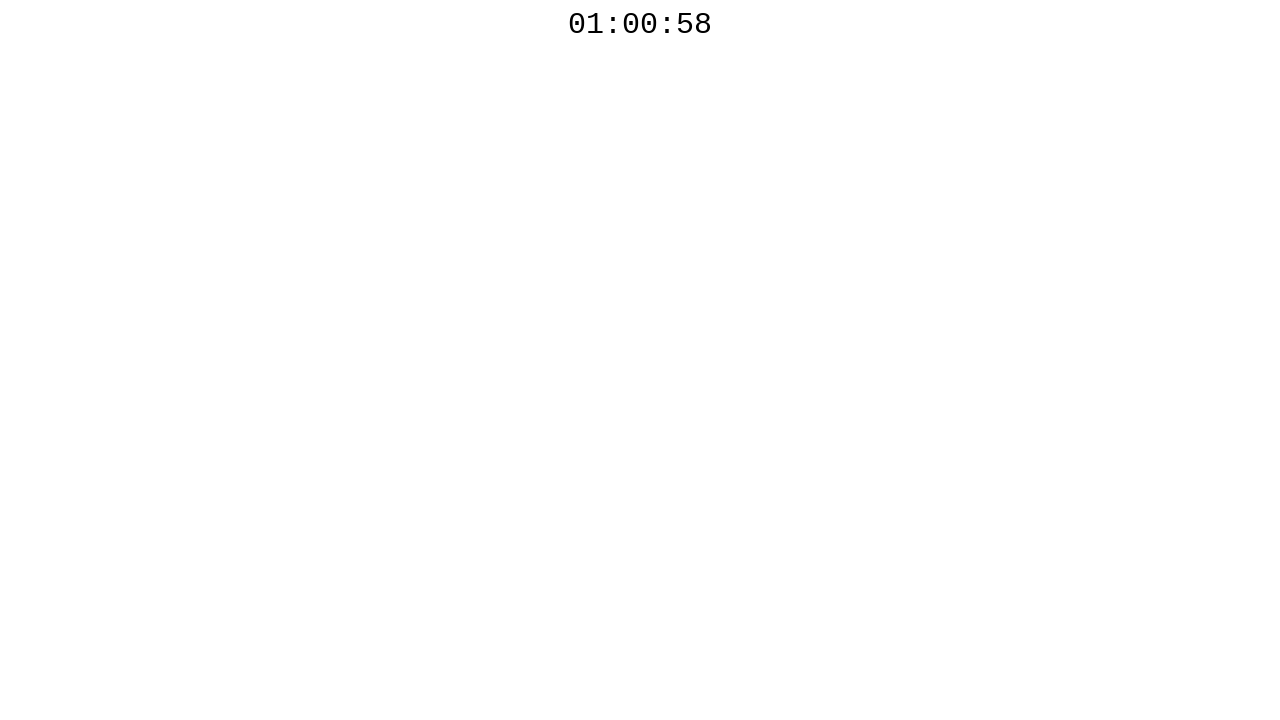